Tests JavaScript confirm dialog by clicking a button that triggers a confirm dialog, accepting it, and verifying the confirmation message is displayed.

Starting URL: http://practice.cydeo.com/javascript_alerts

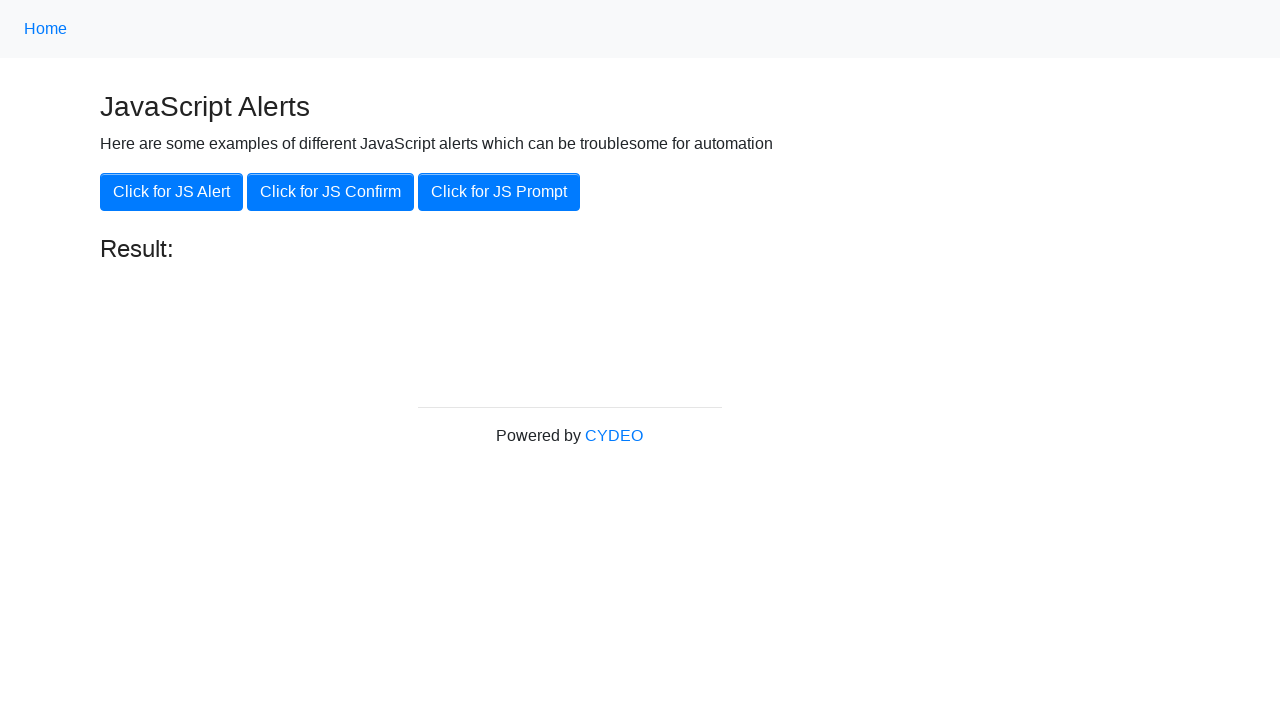

Set up dialog handler to accept confirm dialogs
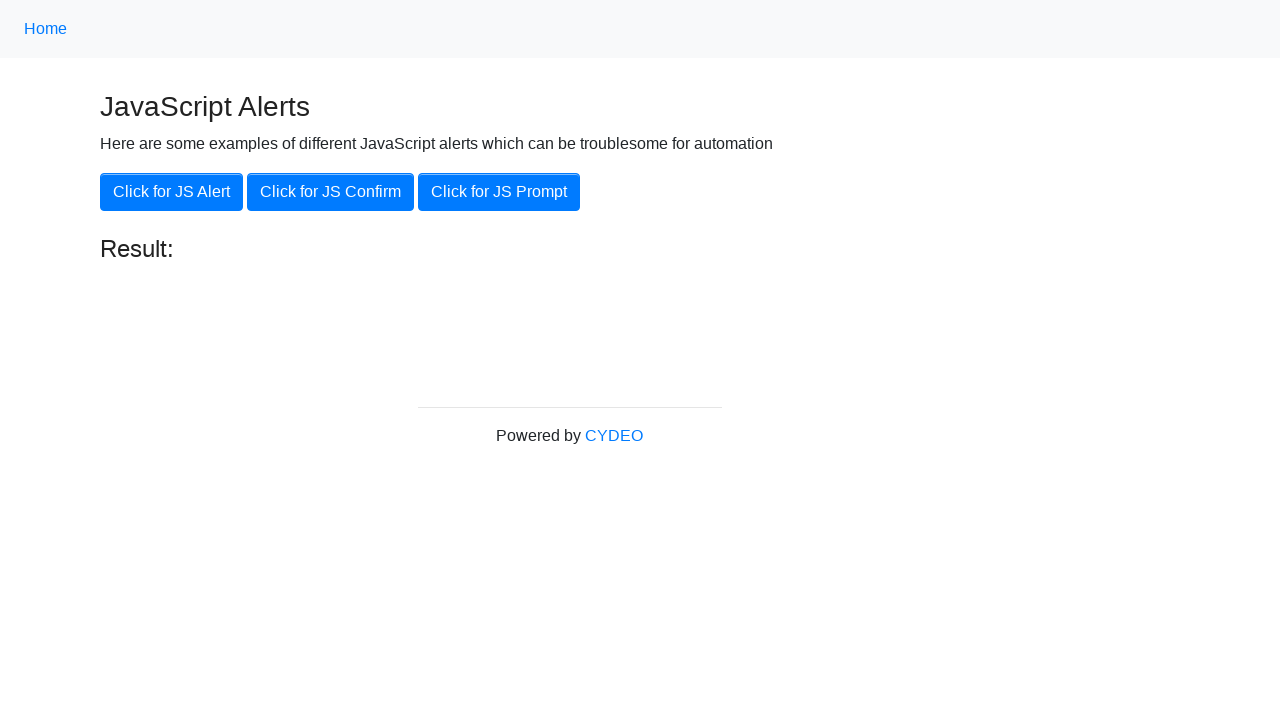

Clicked 'Click for JS Confirm' button at (330, 192) on xpath=//button[.='Click for JS Confirm']
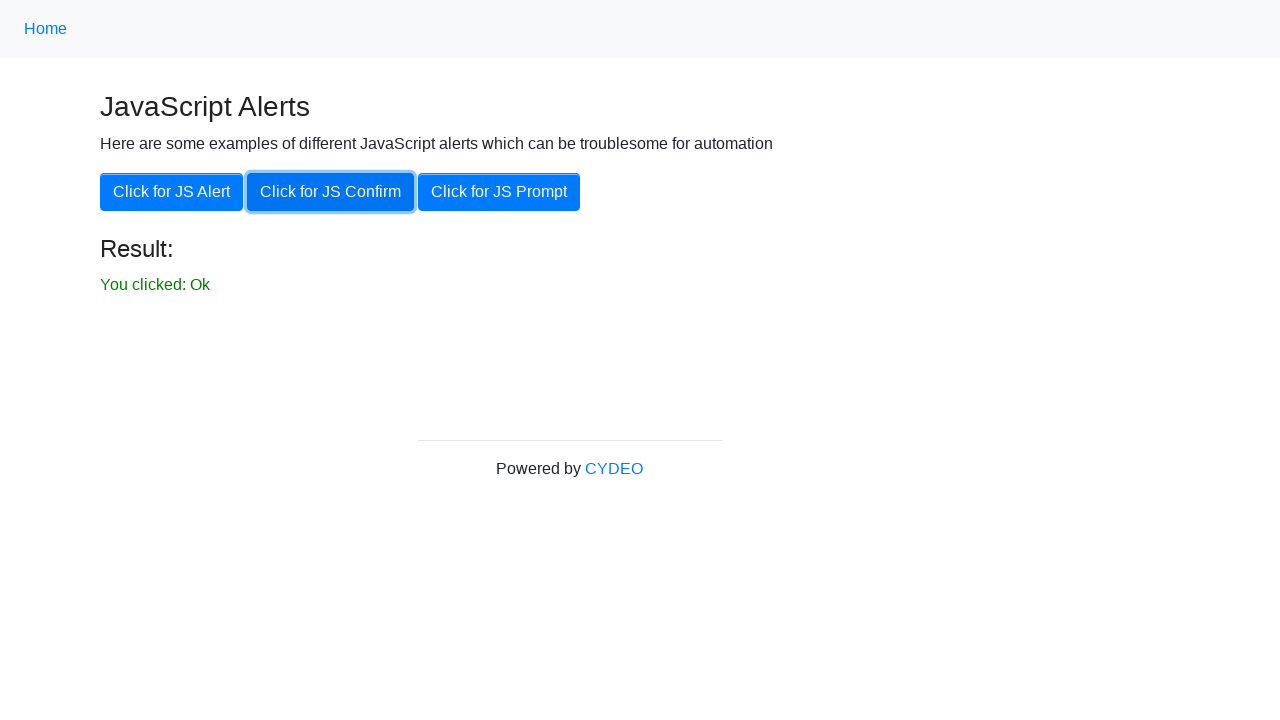

Result text element became visible
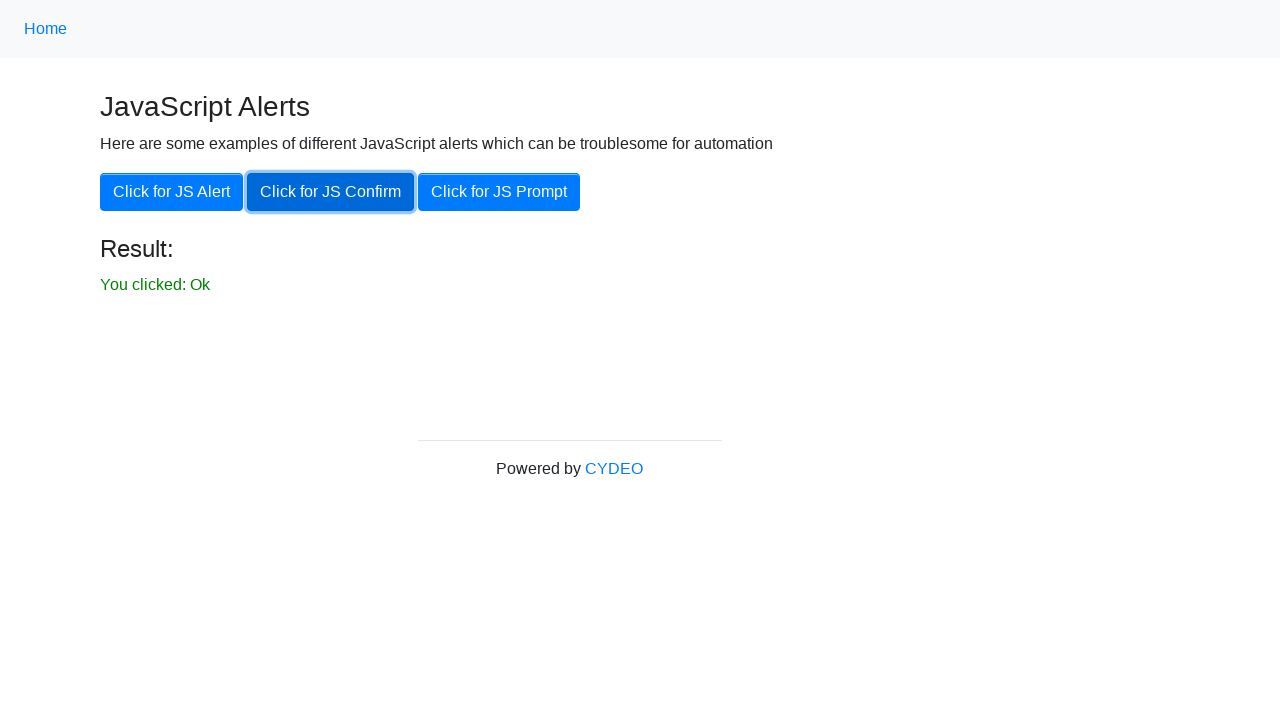

Verified result text displays 'You clicked: Ok'
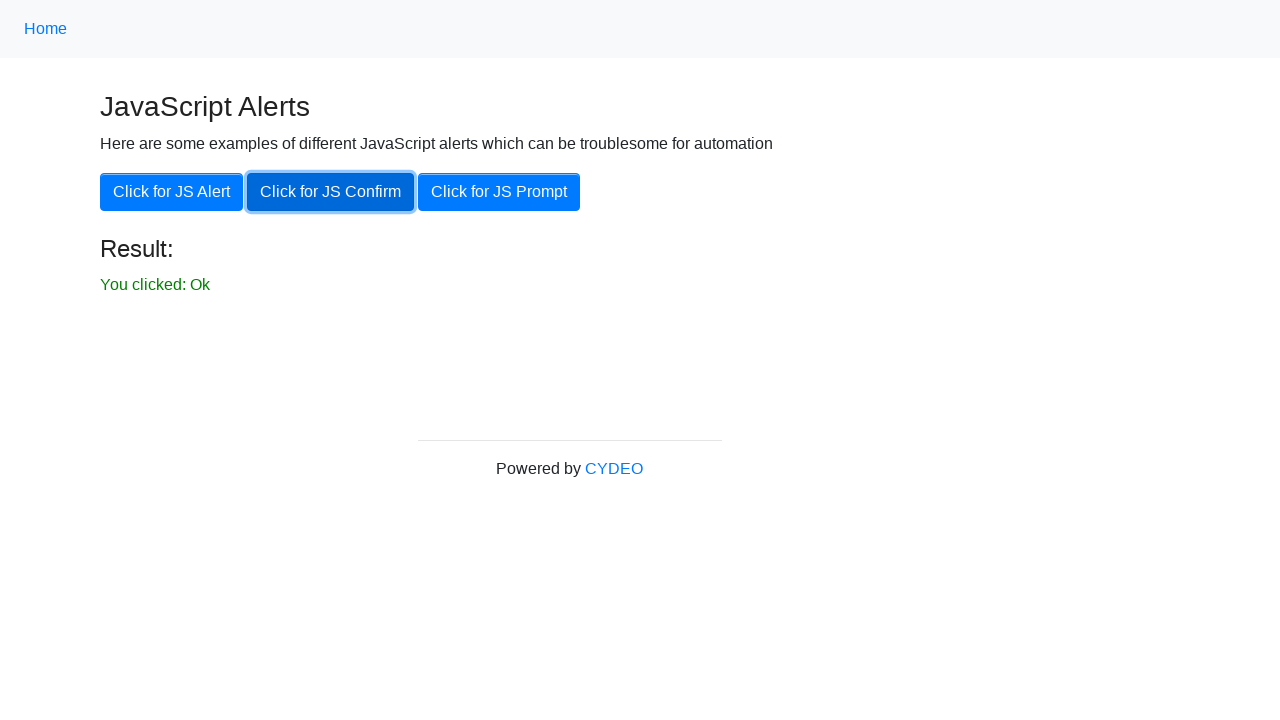

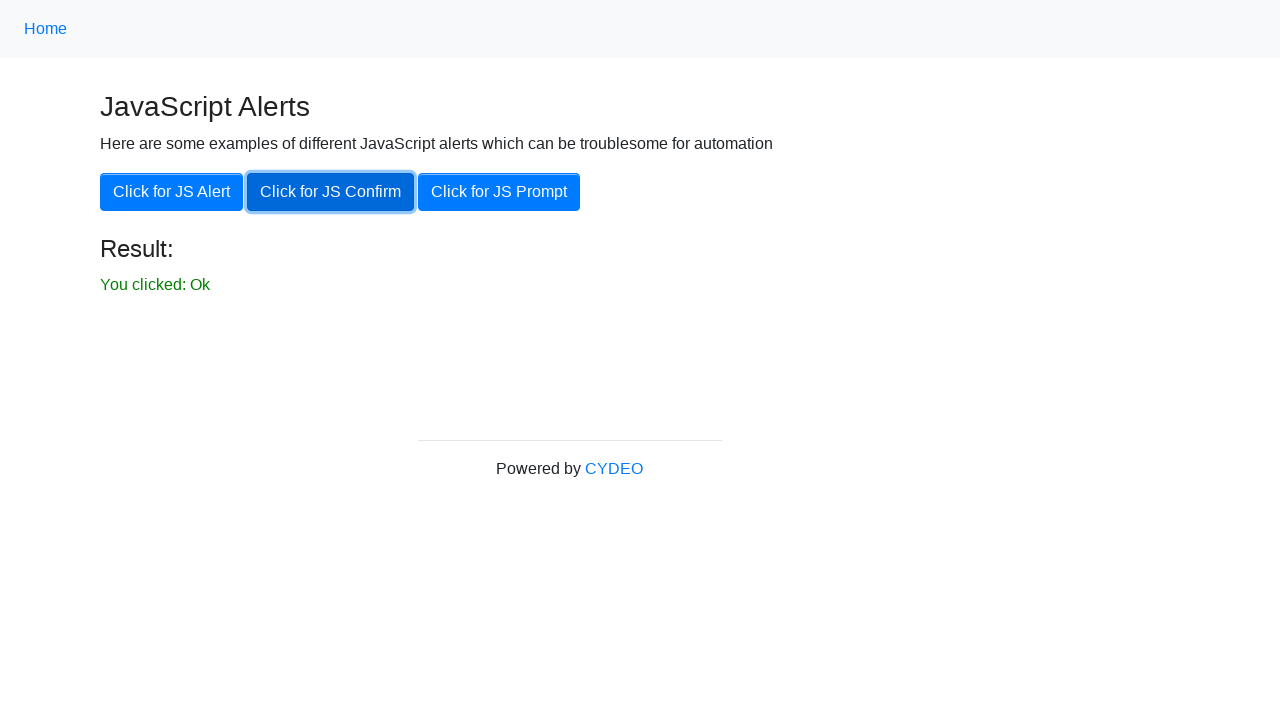